Tests JavaScript onload error page by verifying the error message is displayed

Starting URL: http://the-internet.herokuapp.com/

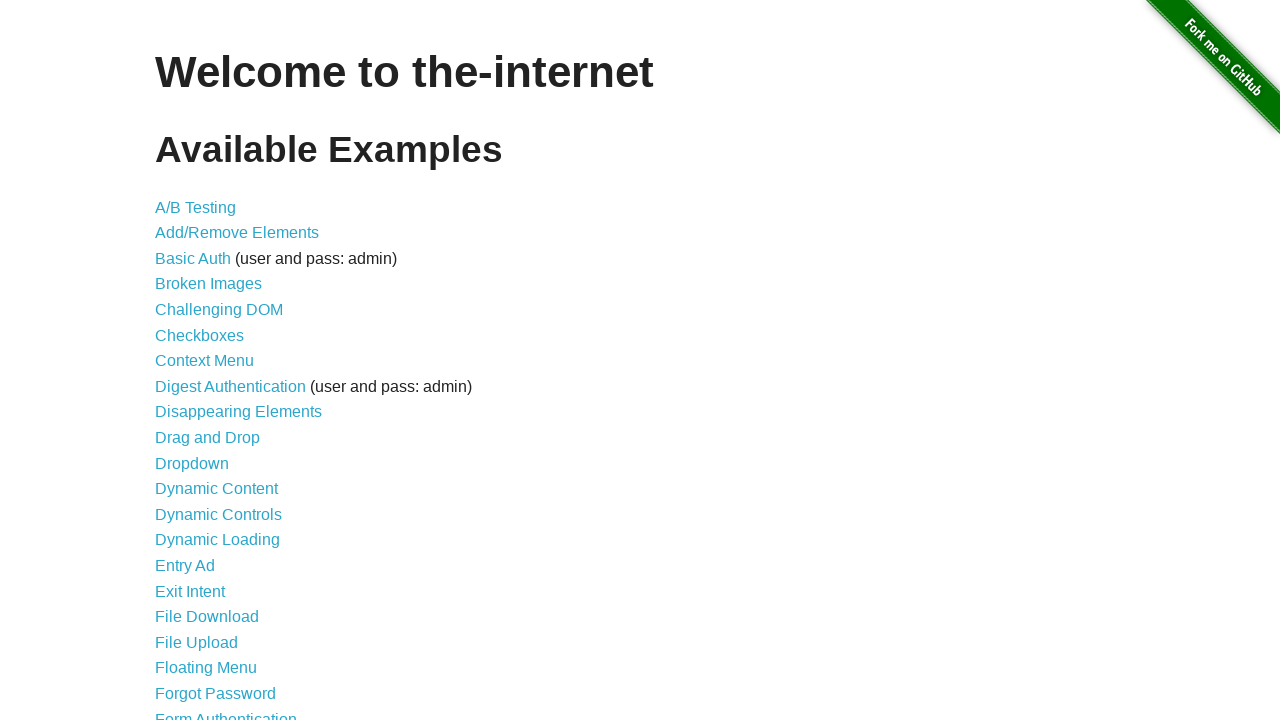

Clicked on JavaScript onload event error link at (259, 360) on a[href='/javascript_error']
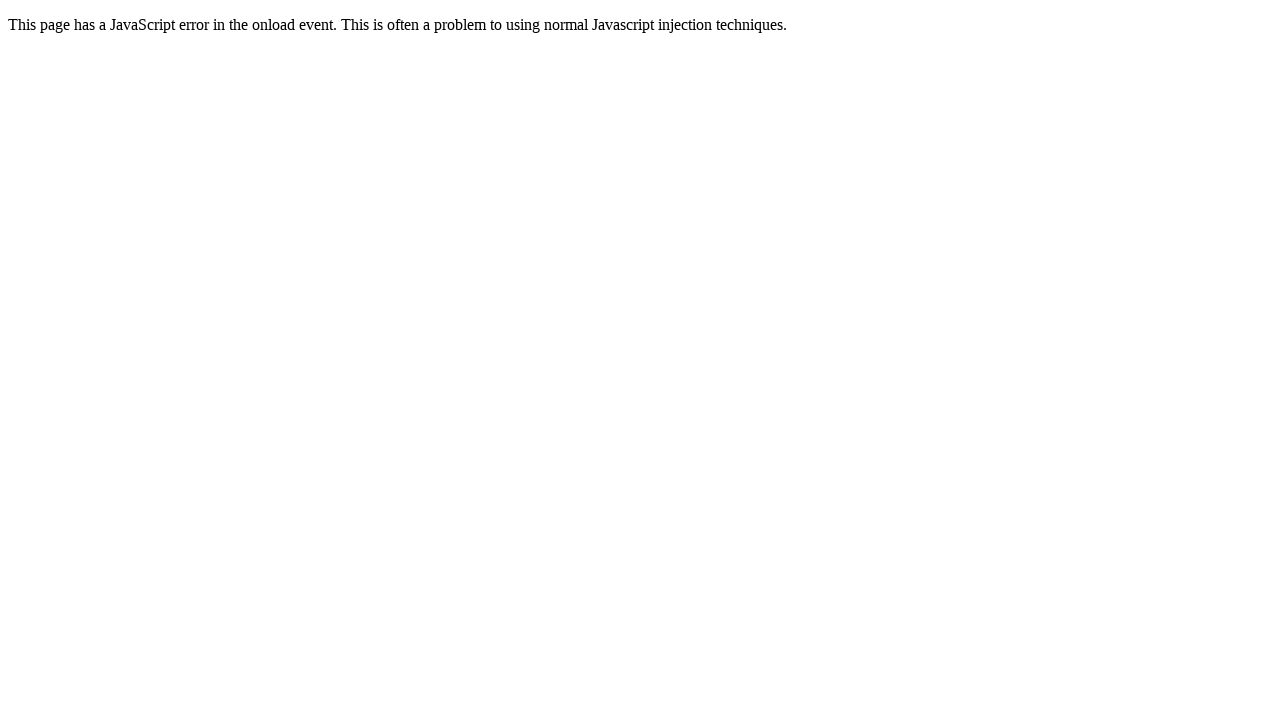

Retrieved error message text from page
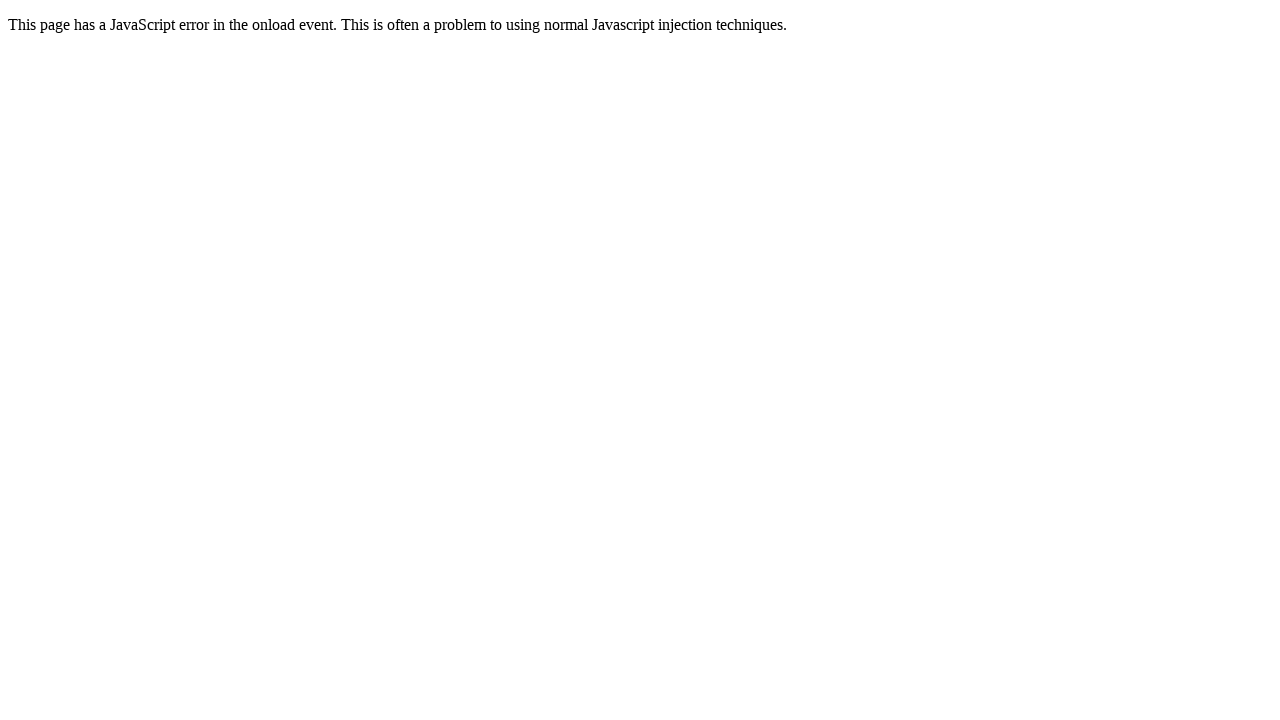

Verified error message contains 'JavaScript error in the onload event'
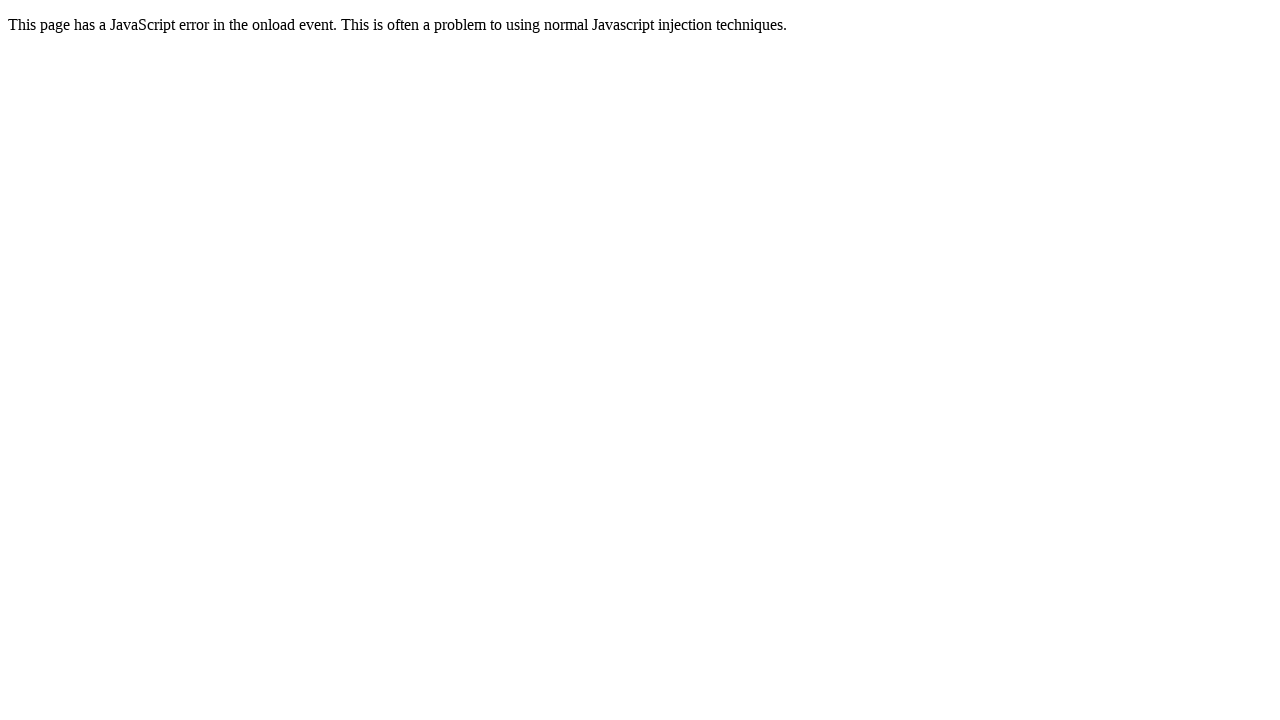

Navigated back to previous page
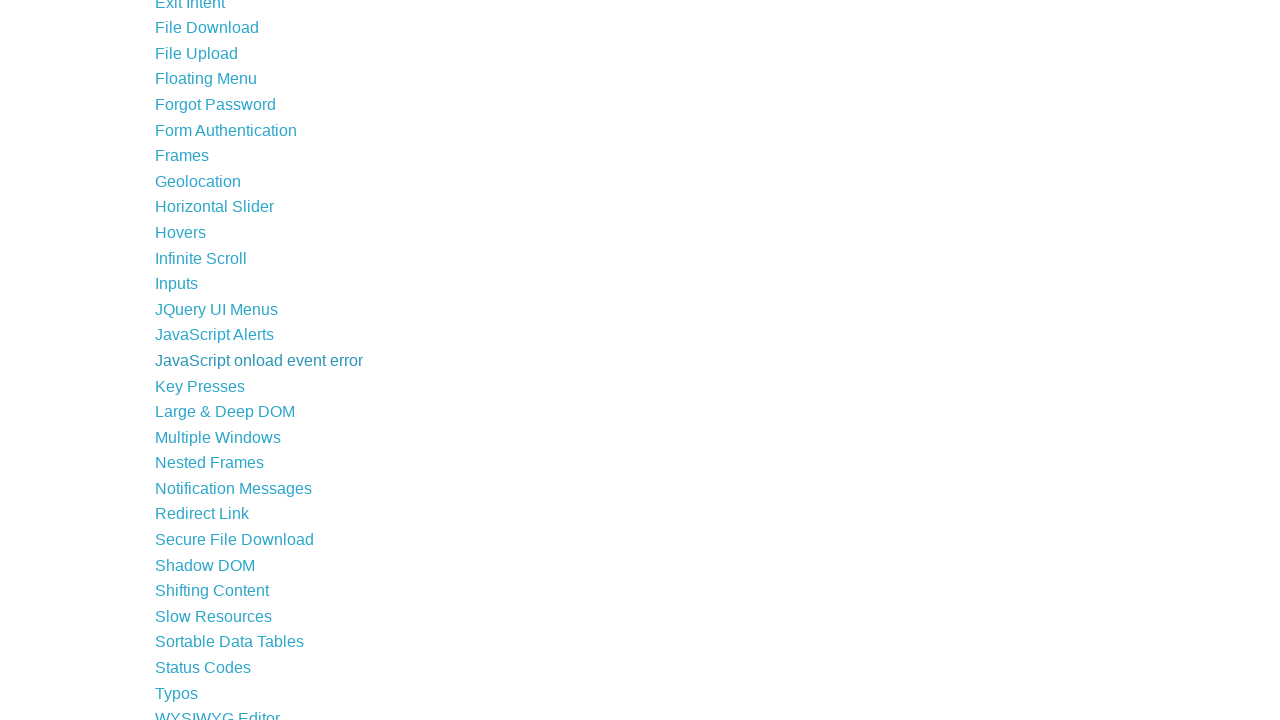

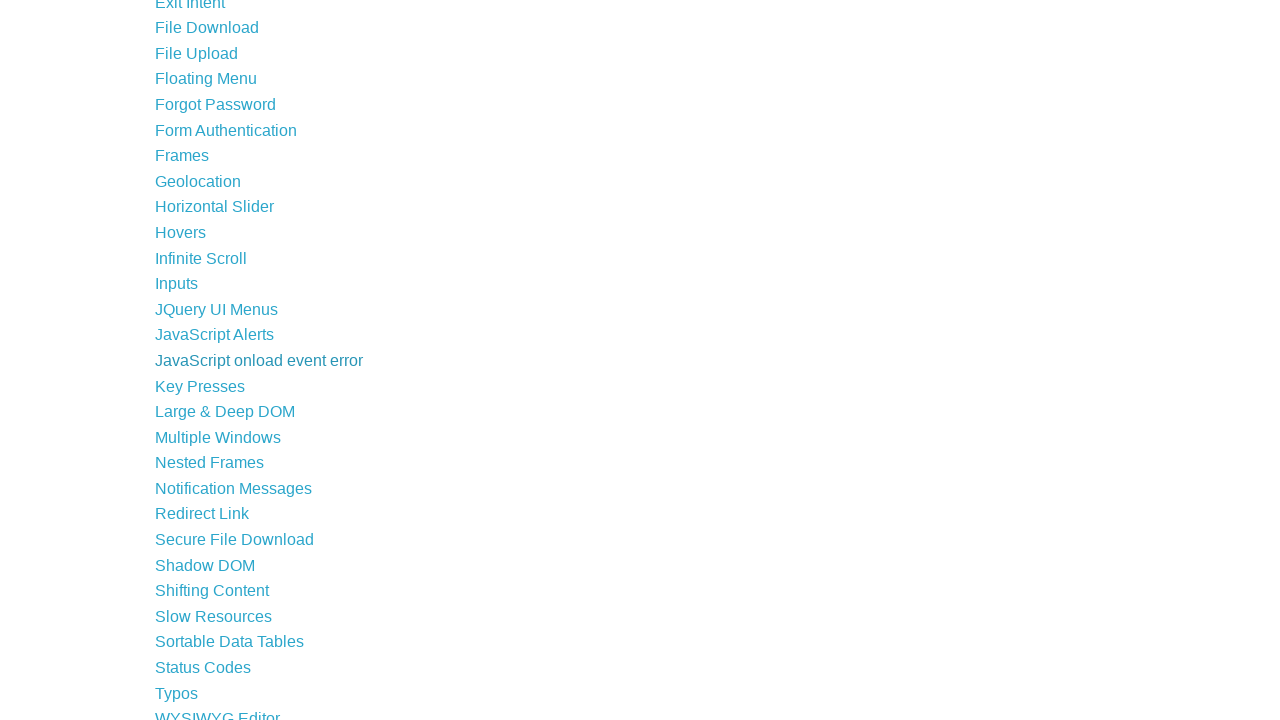